Tests successful login with correct username and password credentials

Starting URL: https://the-internet.herokuapp.com/login

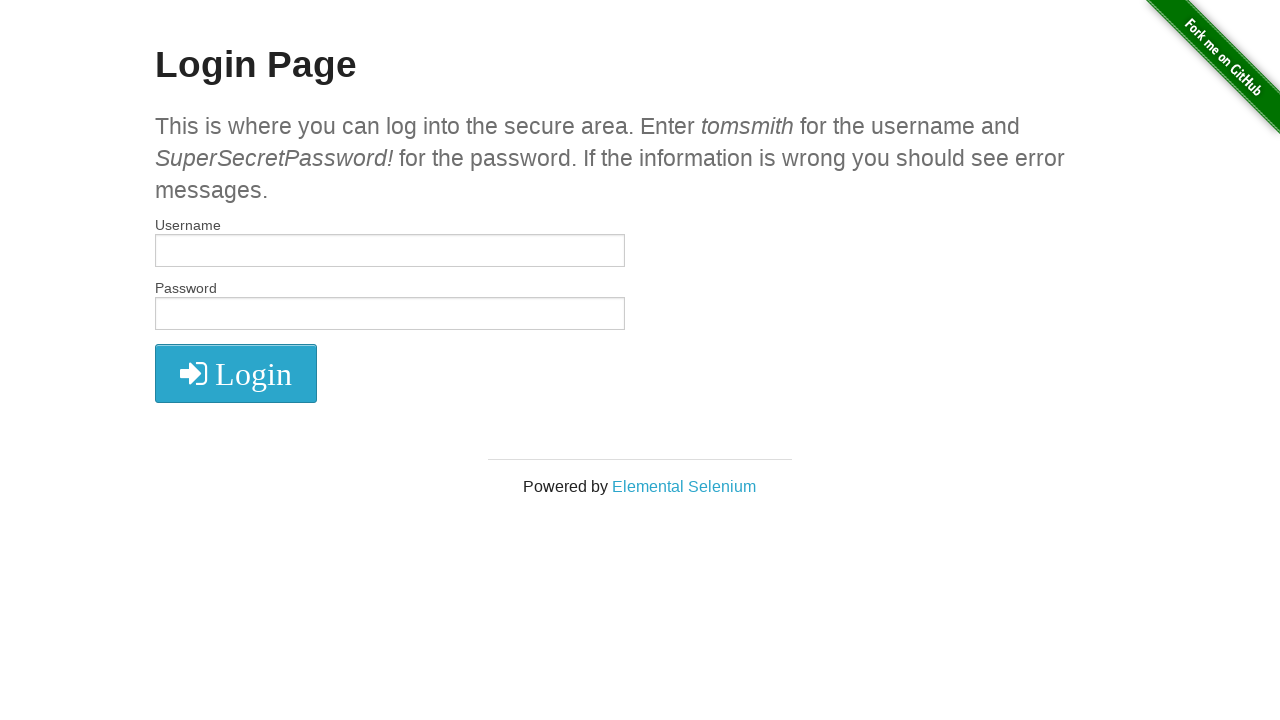

Filled username field with 'tomsmith' on #username
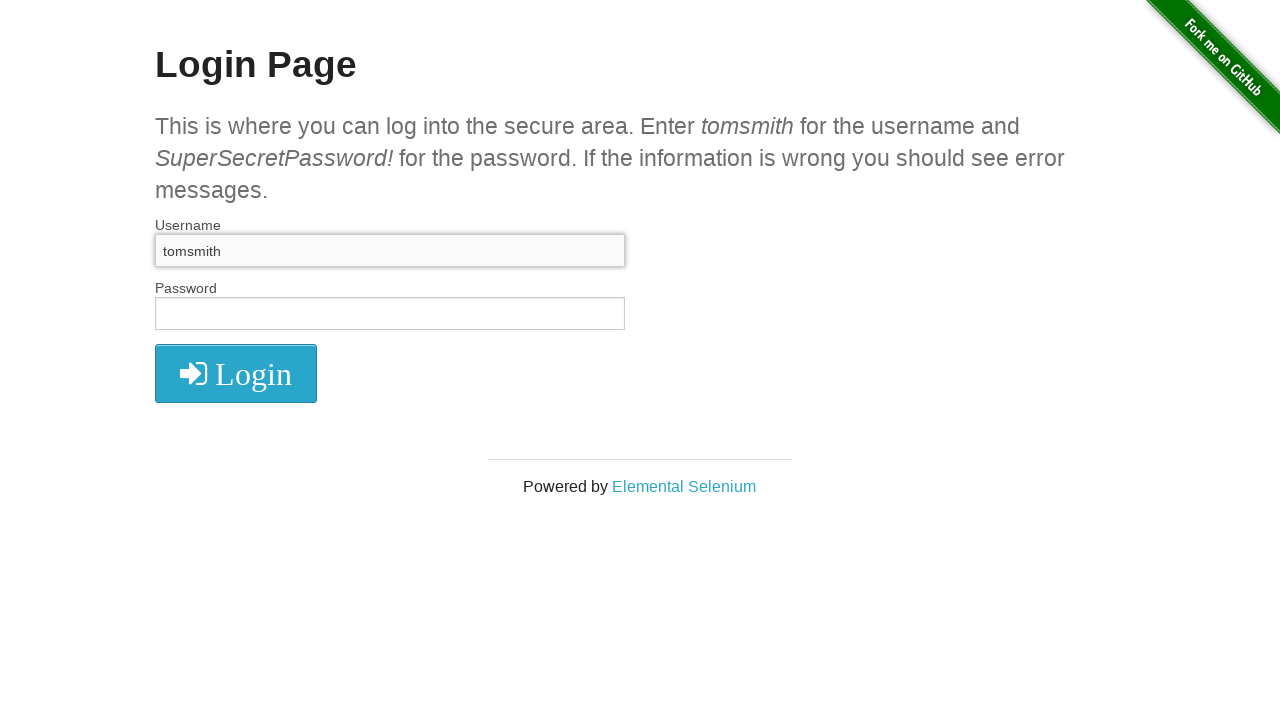

Filled password field with 'SuperSecretPassword!' on #password
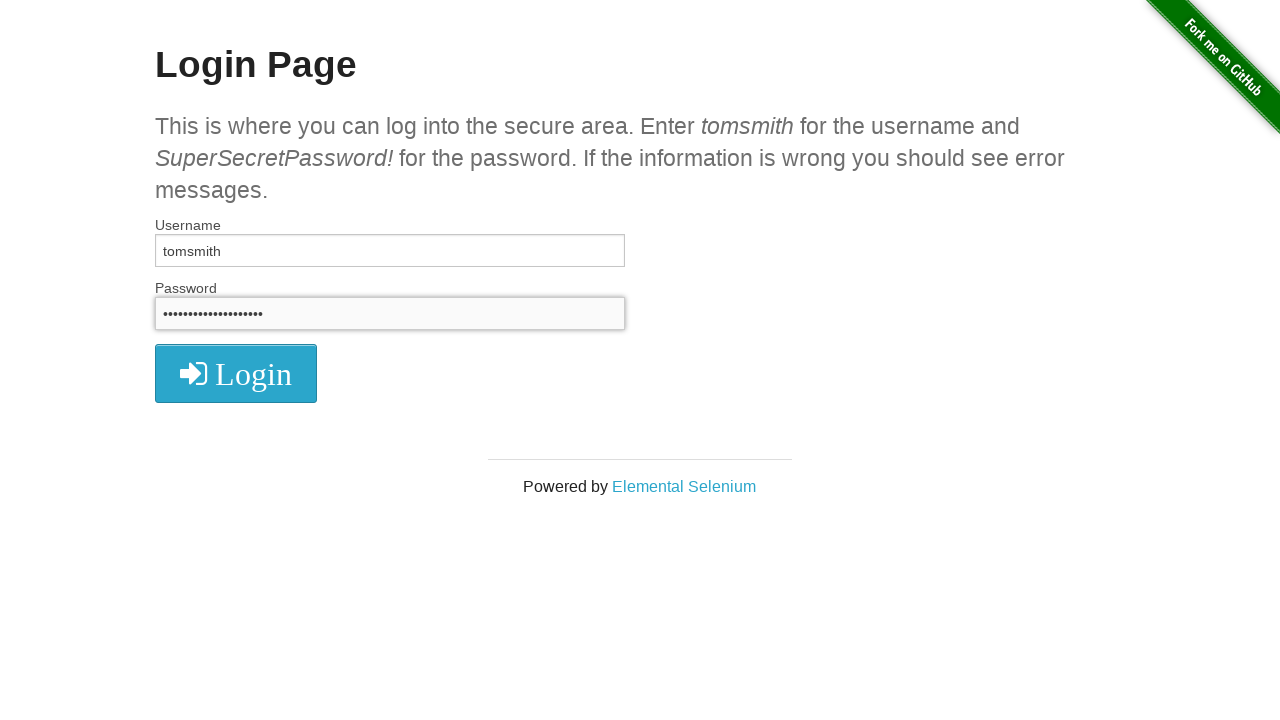

Clicked login button at (236, 373) on button[type='submit']
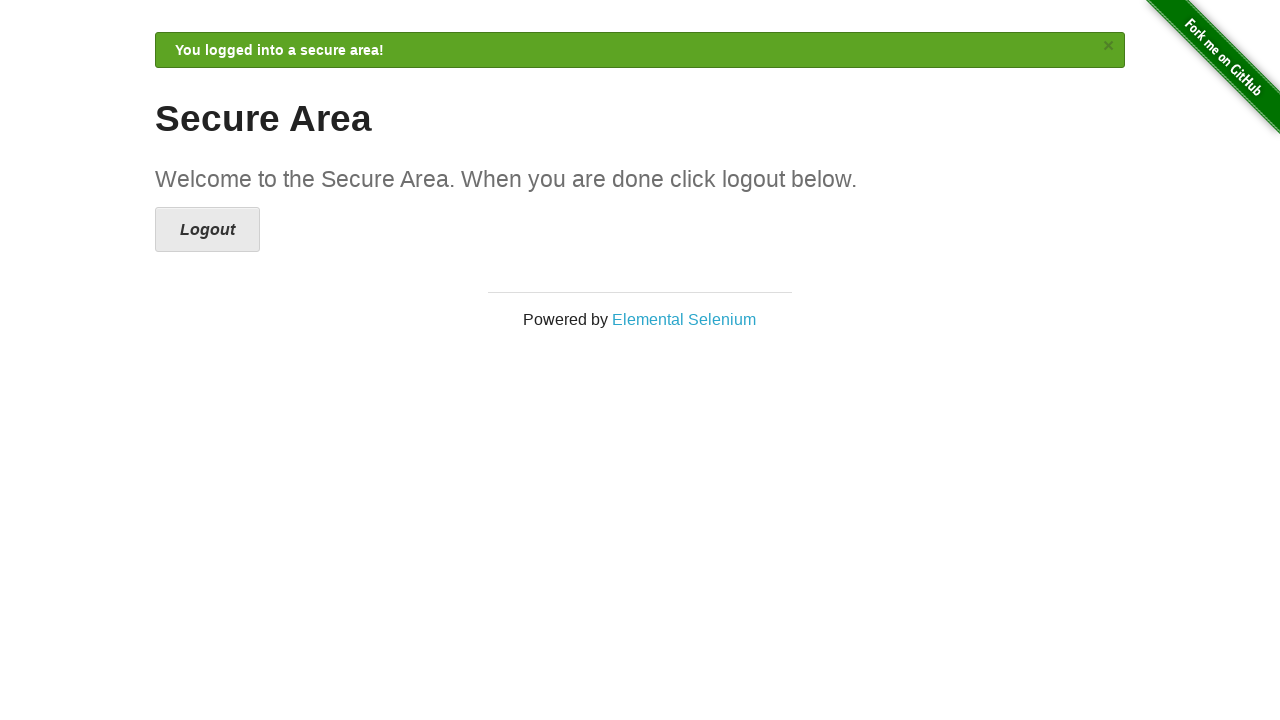

Success message element appeared
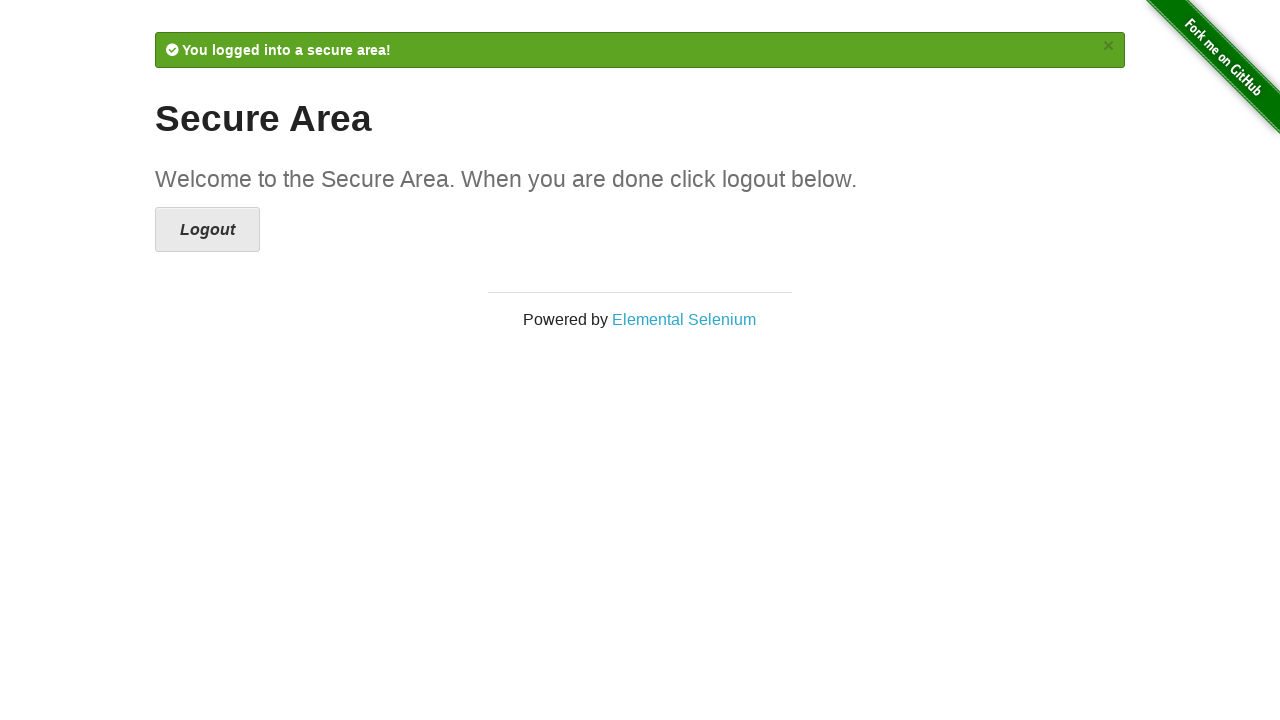

Verified success message 'You logged into a secure area!' is present
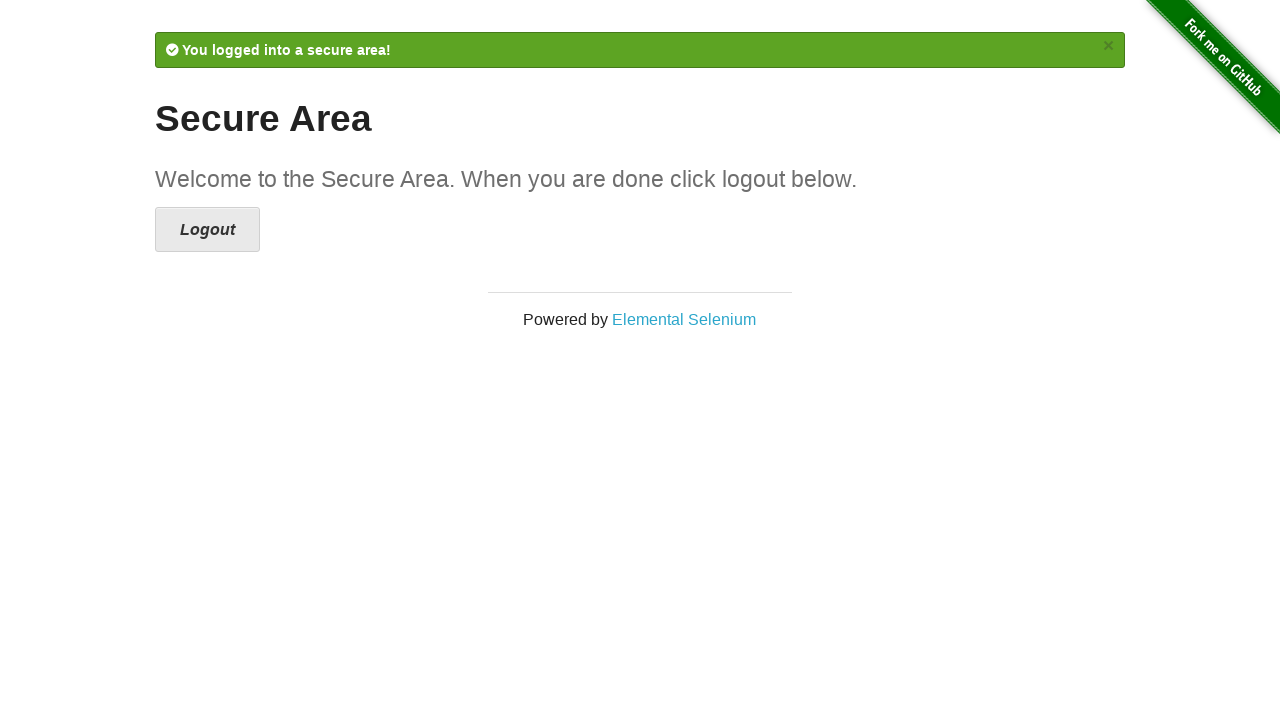

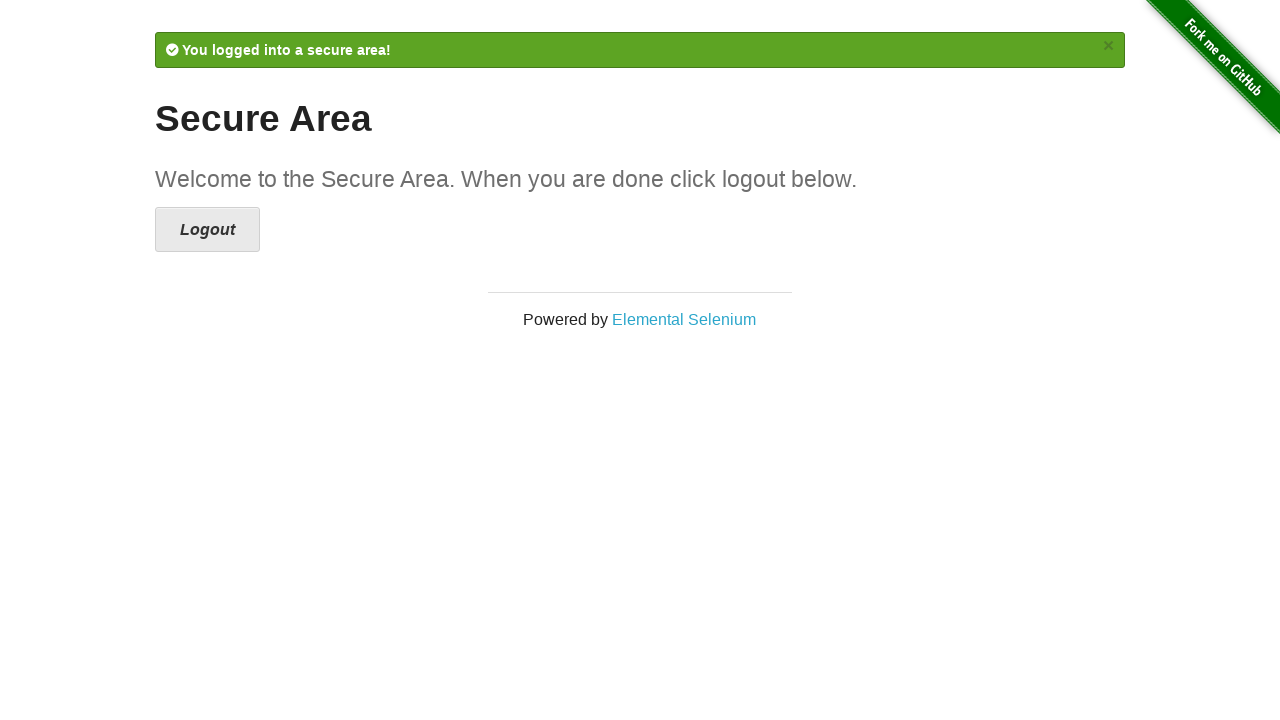